Adds multiple products to the shopping cart by clicking their add to cart buttons

Starting URL: https://demo-opencart.ru/index.php

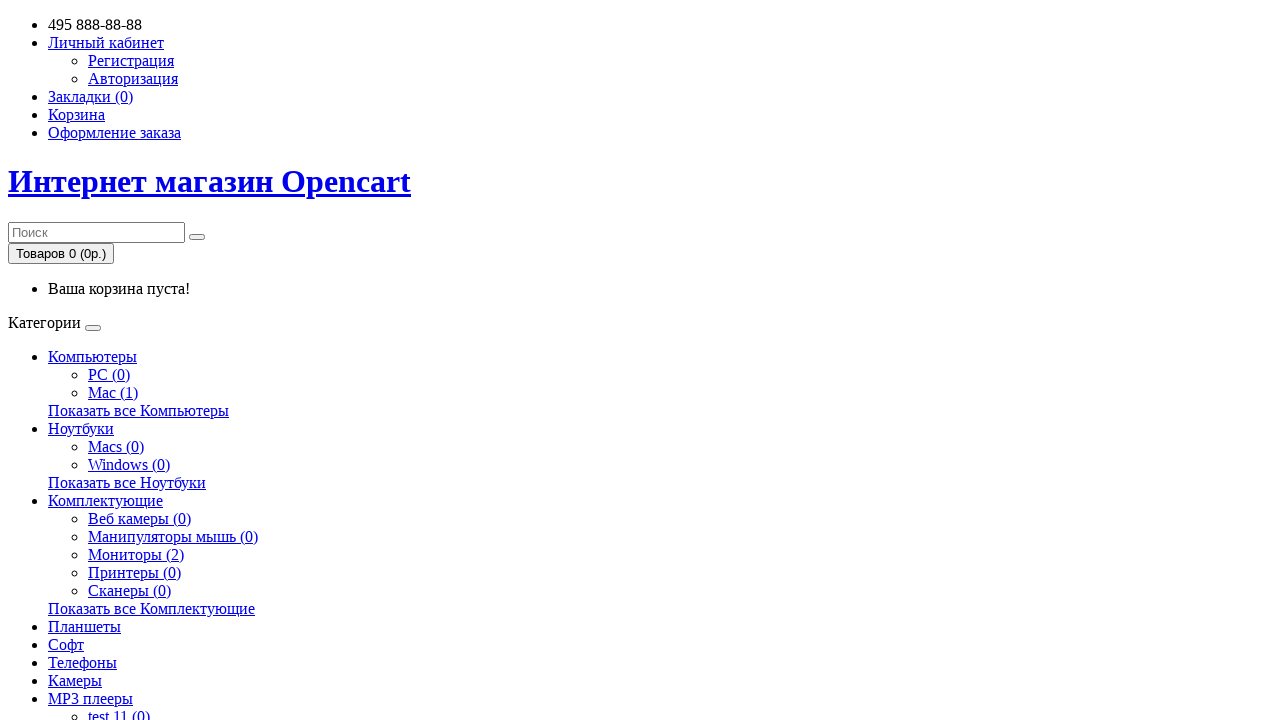

Clicked add to cart button for first product at (37, 360) on div.container:nth-child(4) div.row div.col-sm-12 div.row:nth-child(4) div.produc
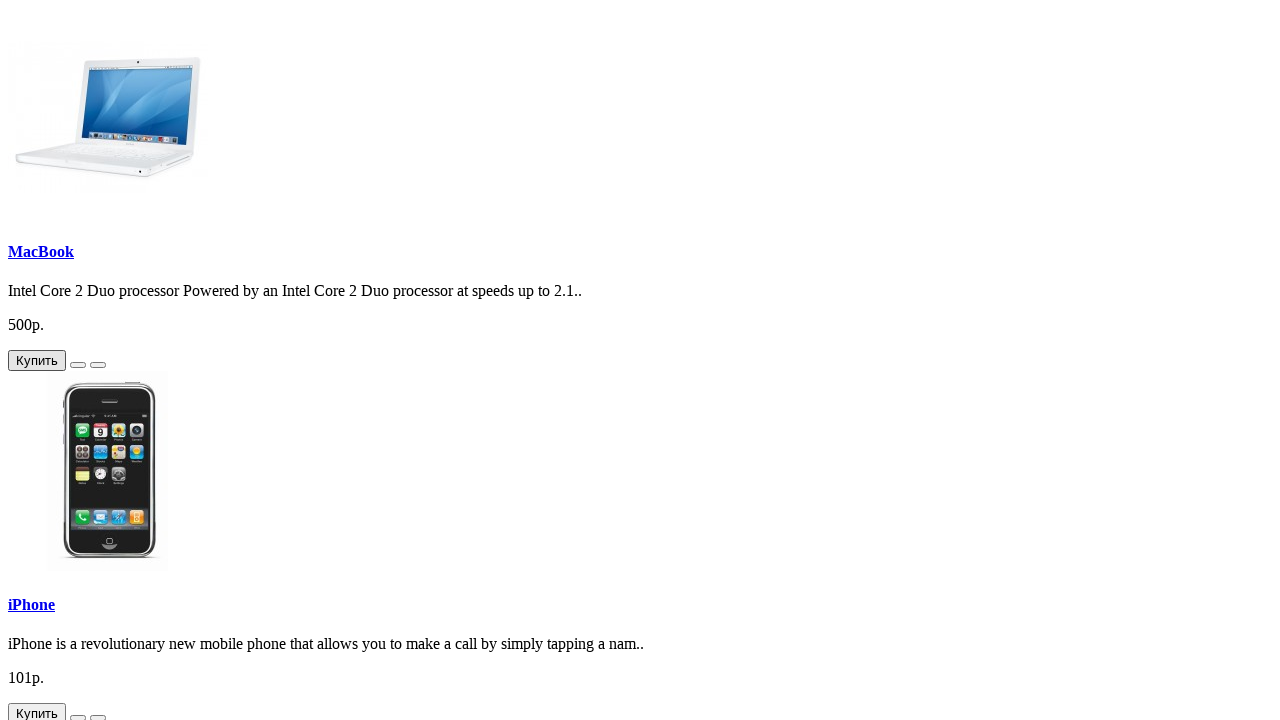

Clicked add to cart button for second product at (37, 710) on div.container:nth-child(4) div.row div.col-sm-12 div.row:nth-child(4) div.produc
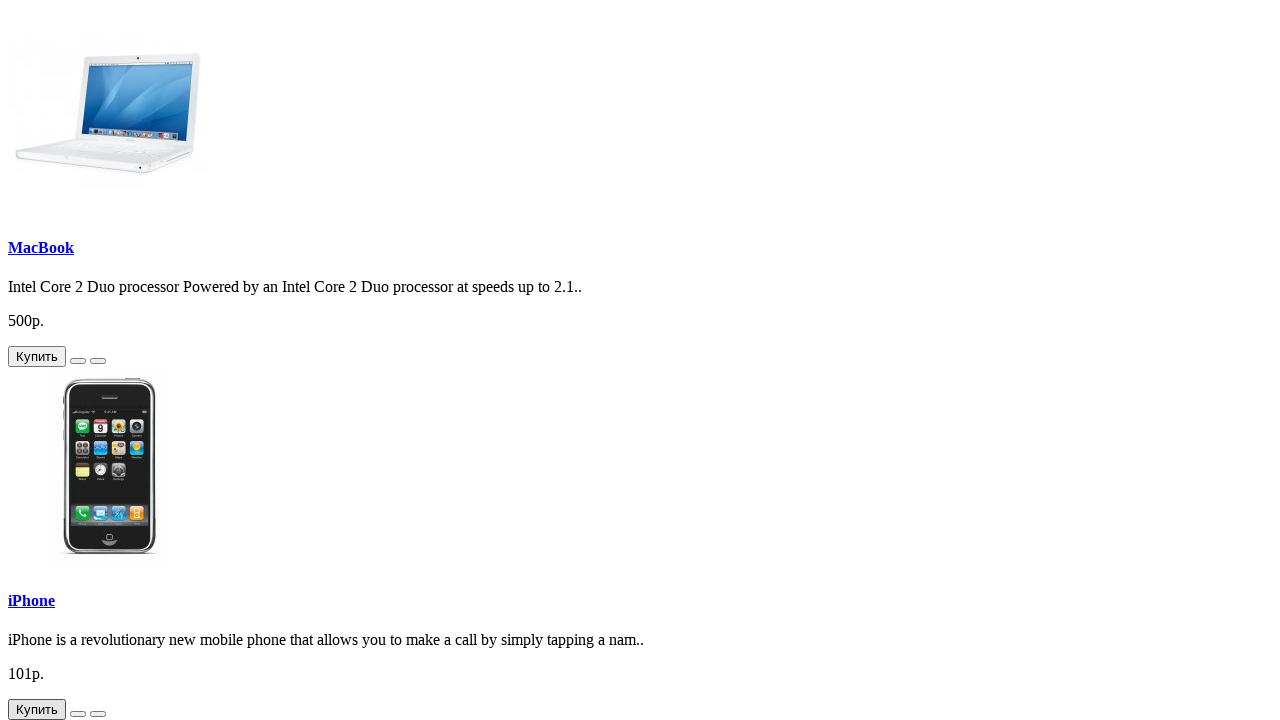

Clicked add to cart button for third product at (37, 360) on div.container:nth-child(4) div.row div.col-sm-12 div.row:nth-child(4) div.produc
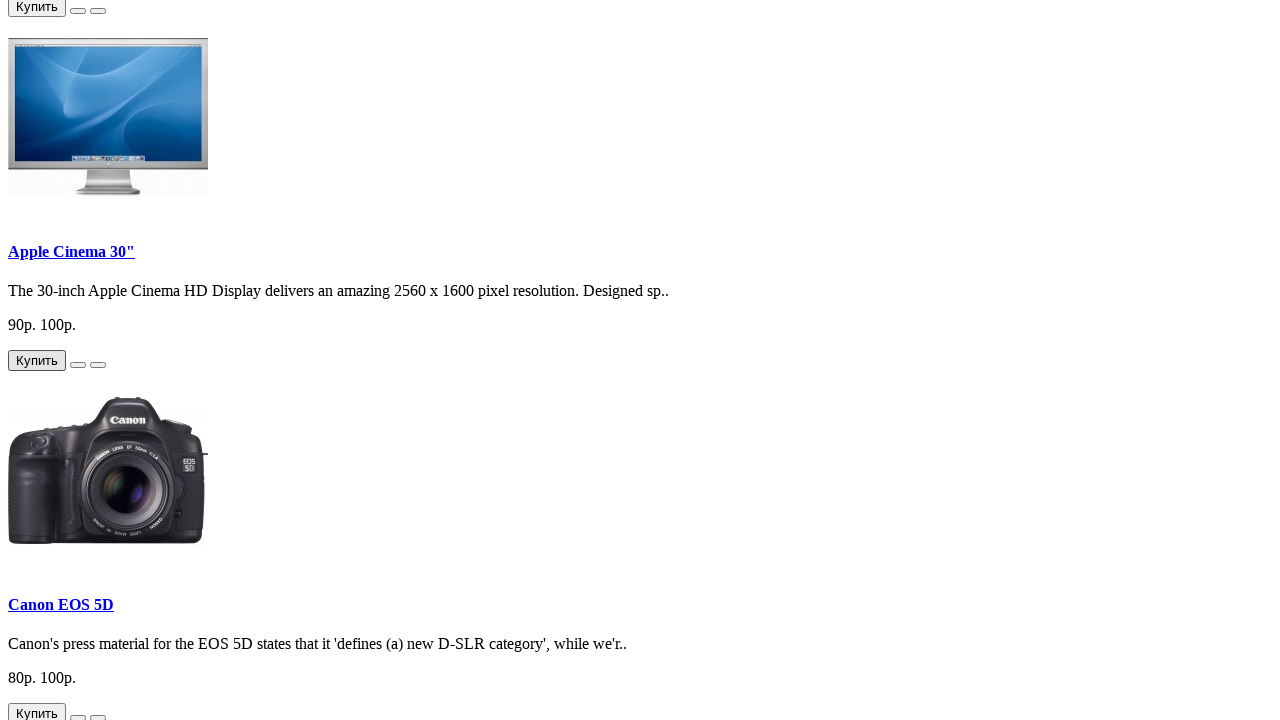

Clicked add to cart button for fourth product at (37, 710) on div.container:nth-child(4) div.row div.col-sm-12 div.row:nth-child(4) div.produc
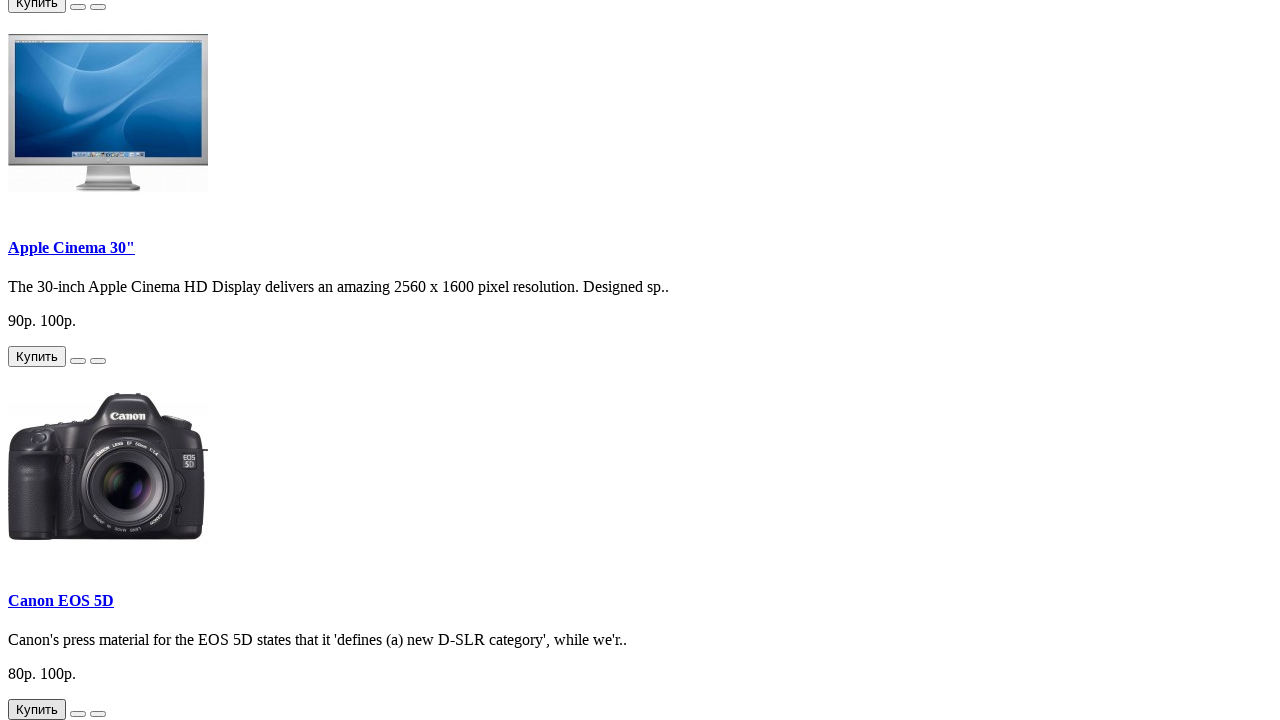

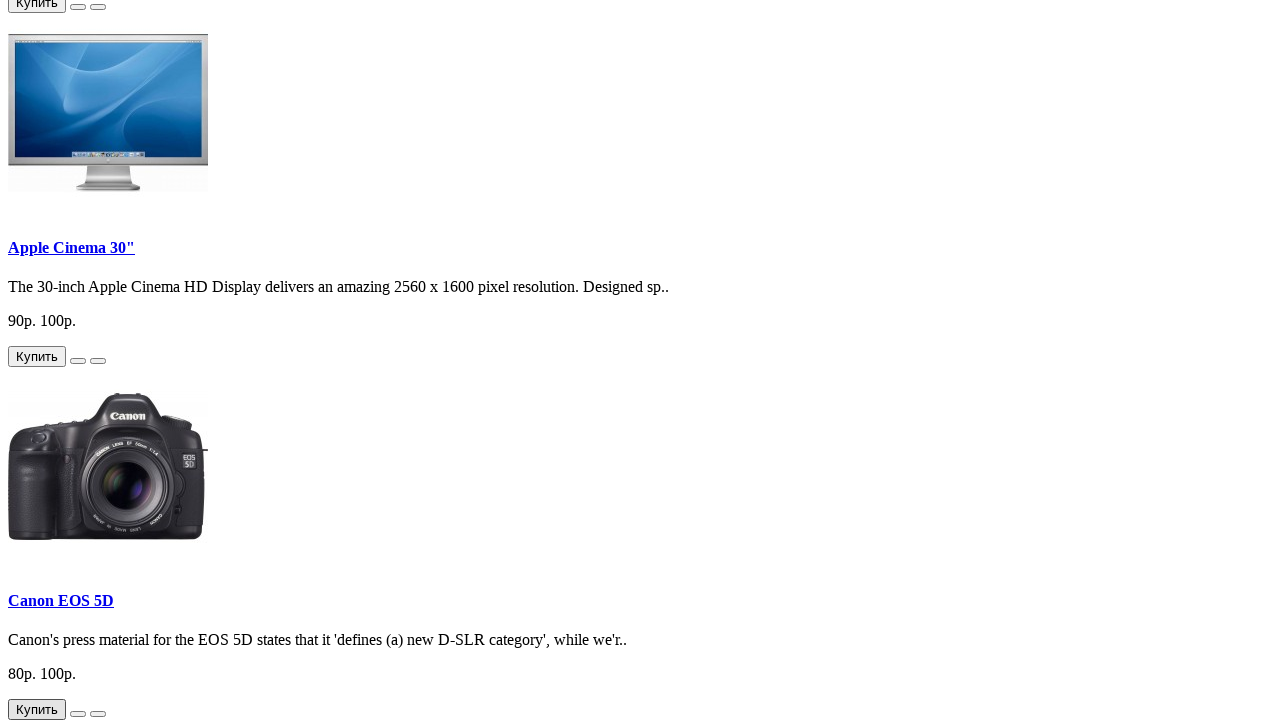